Verifies that the Content Transformation Tool login page is displayed with correct title

Starting URL: https://staging.d36z6oo50ky8dh.amplifyapp.com/login

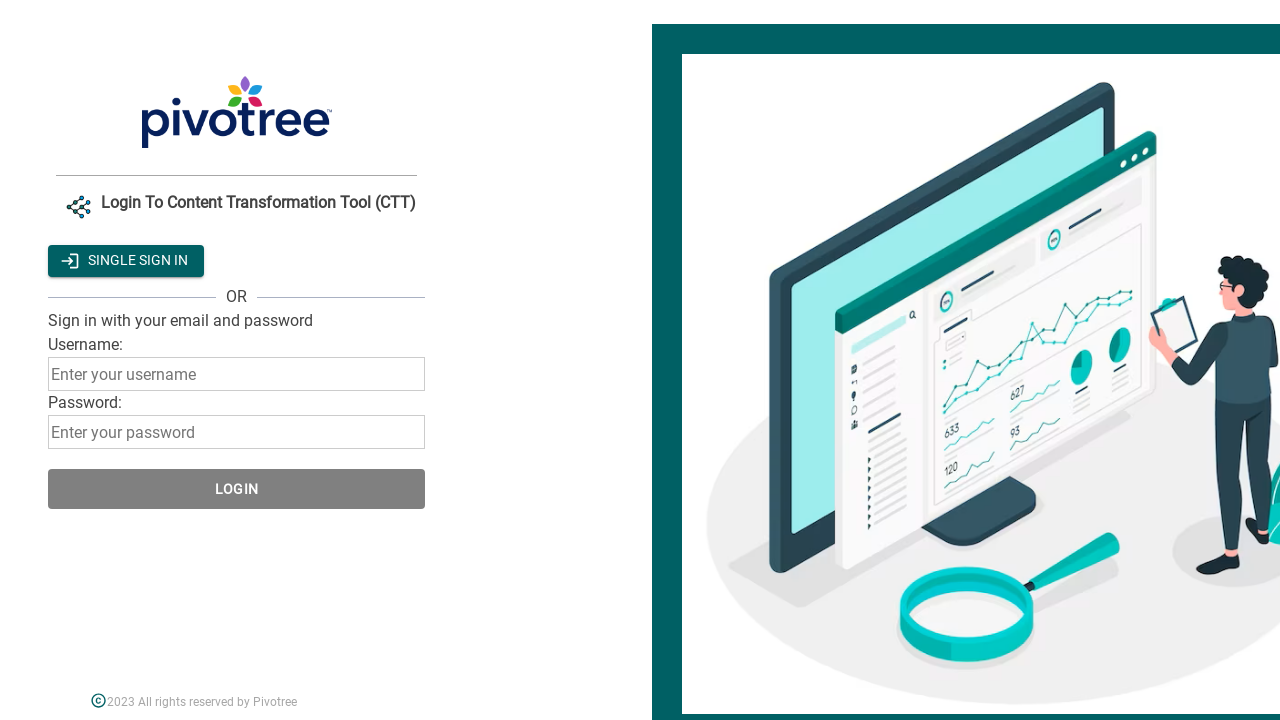

Navigated to CTT login page
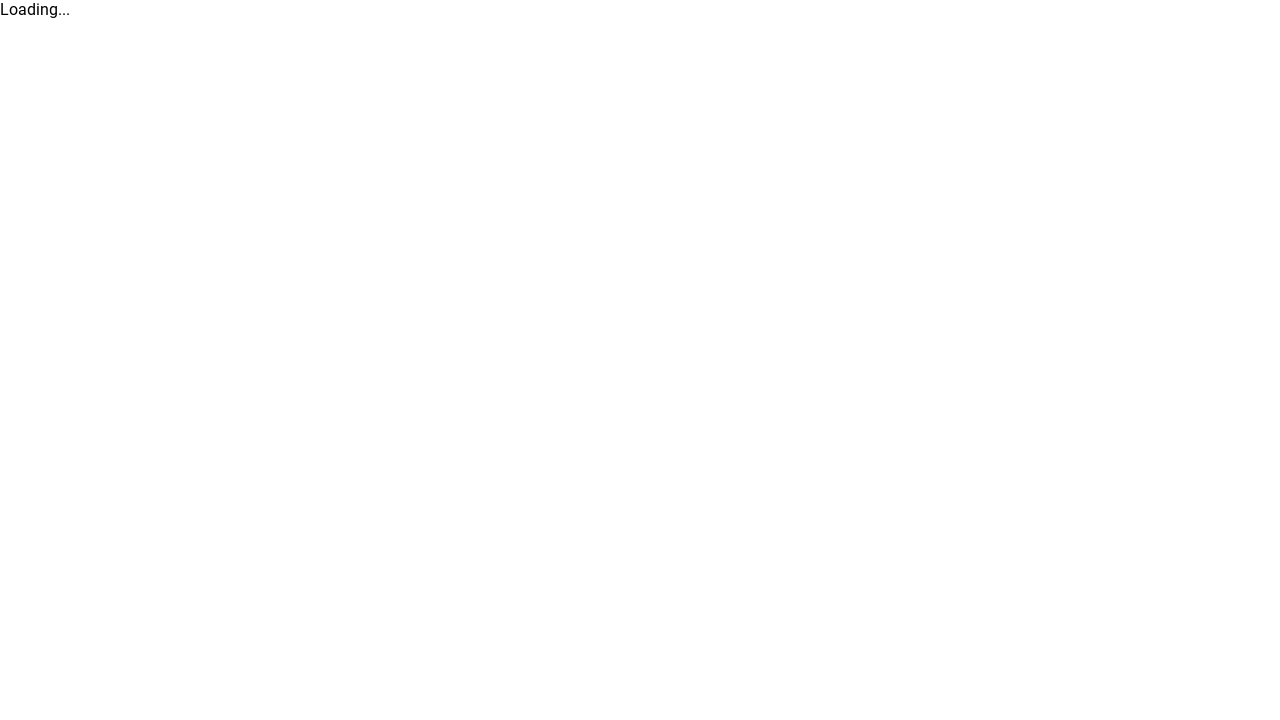

Verified page title is 'Content Transformation Tool'
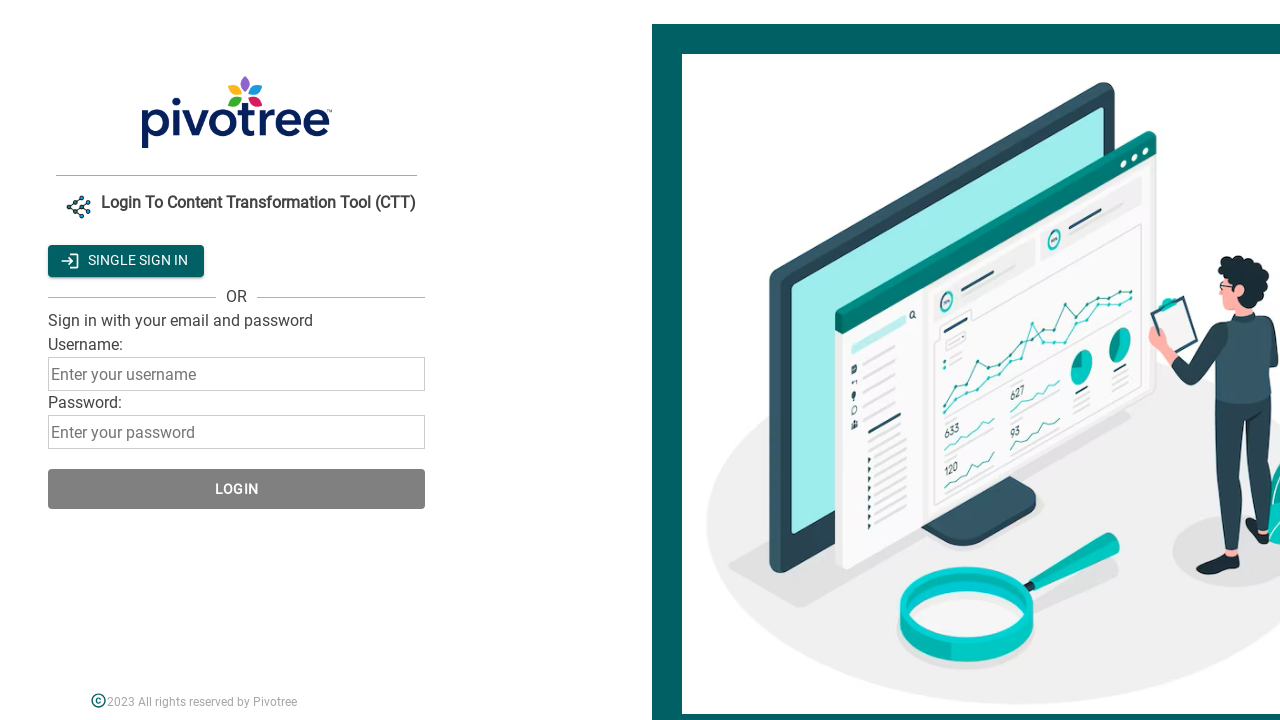

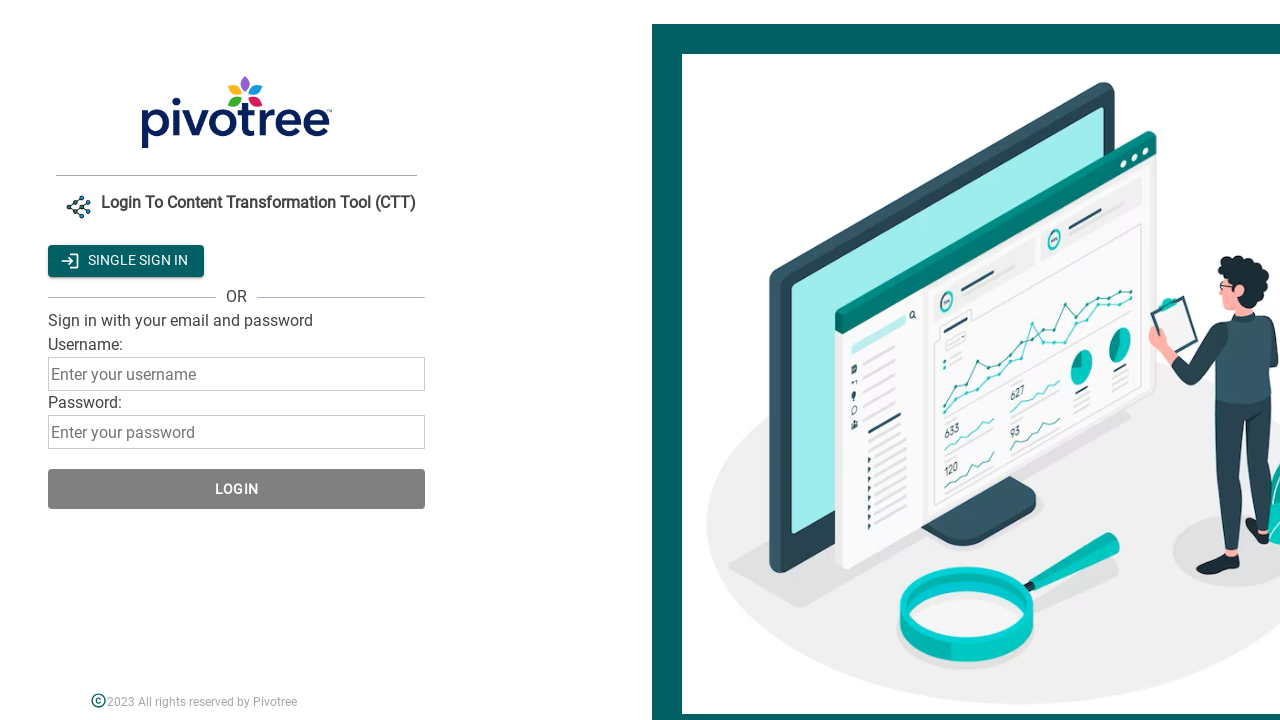